Navigates to Paytm homepage and maximizes the browser window

Starting URL: https://paytm.com/

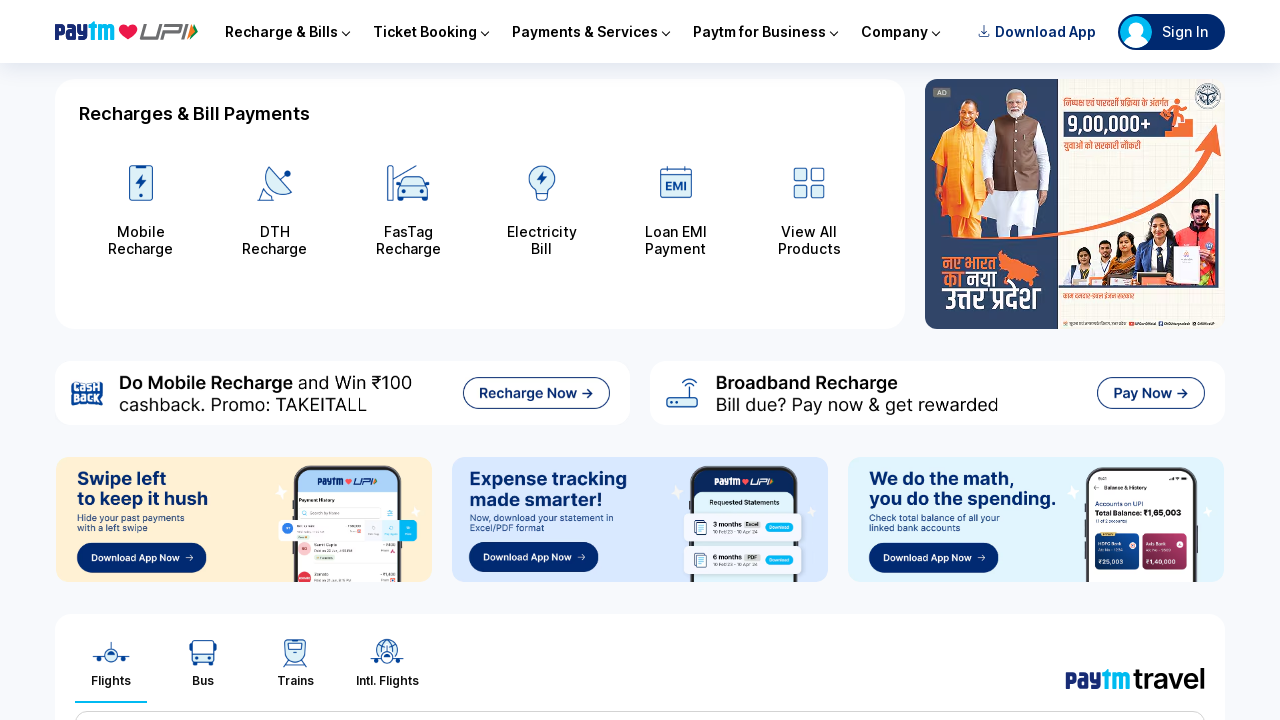

Waited for page DOM to fully load on Paytm homepage
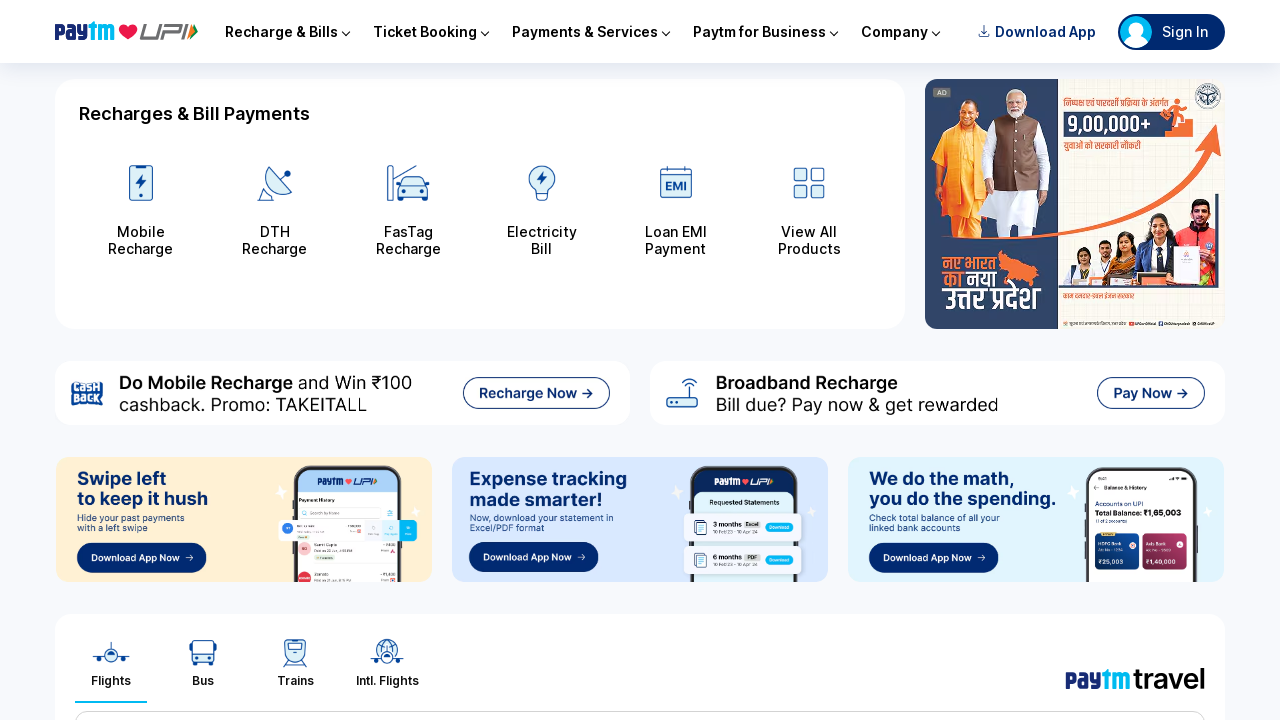

Maximized browser window to full viewport size
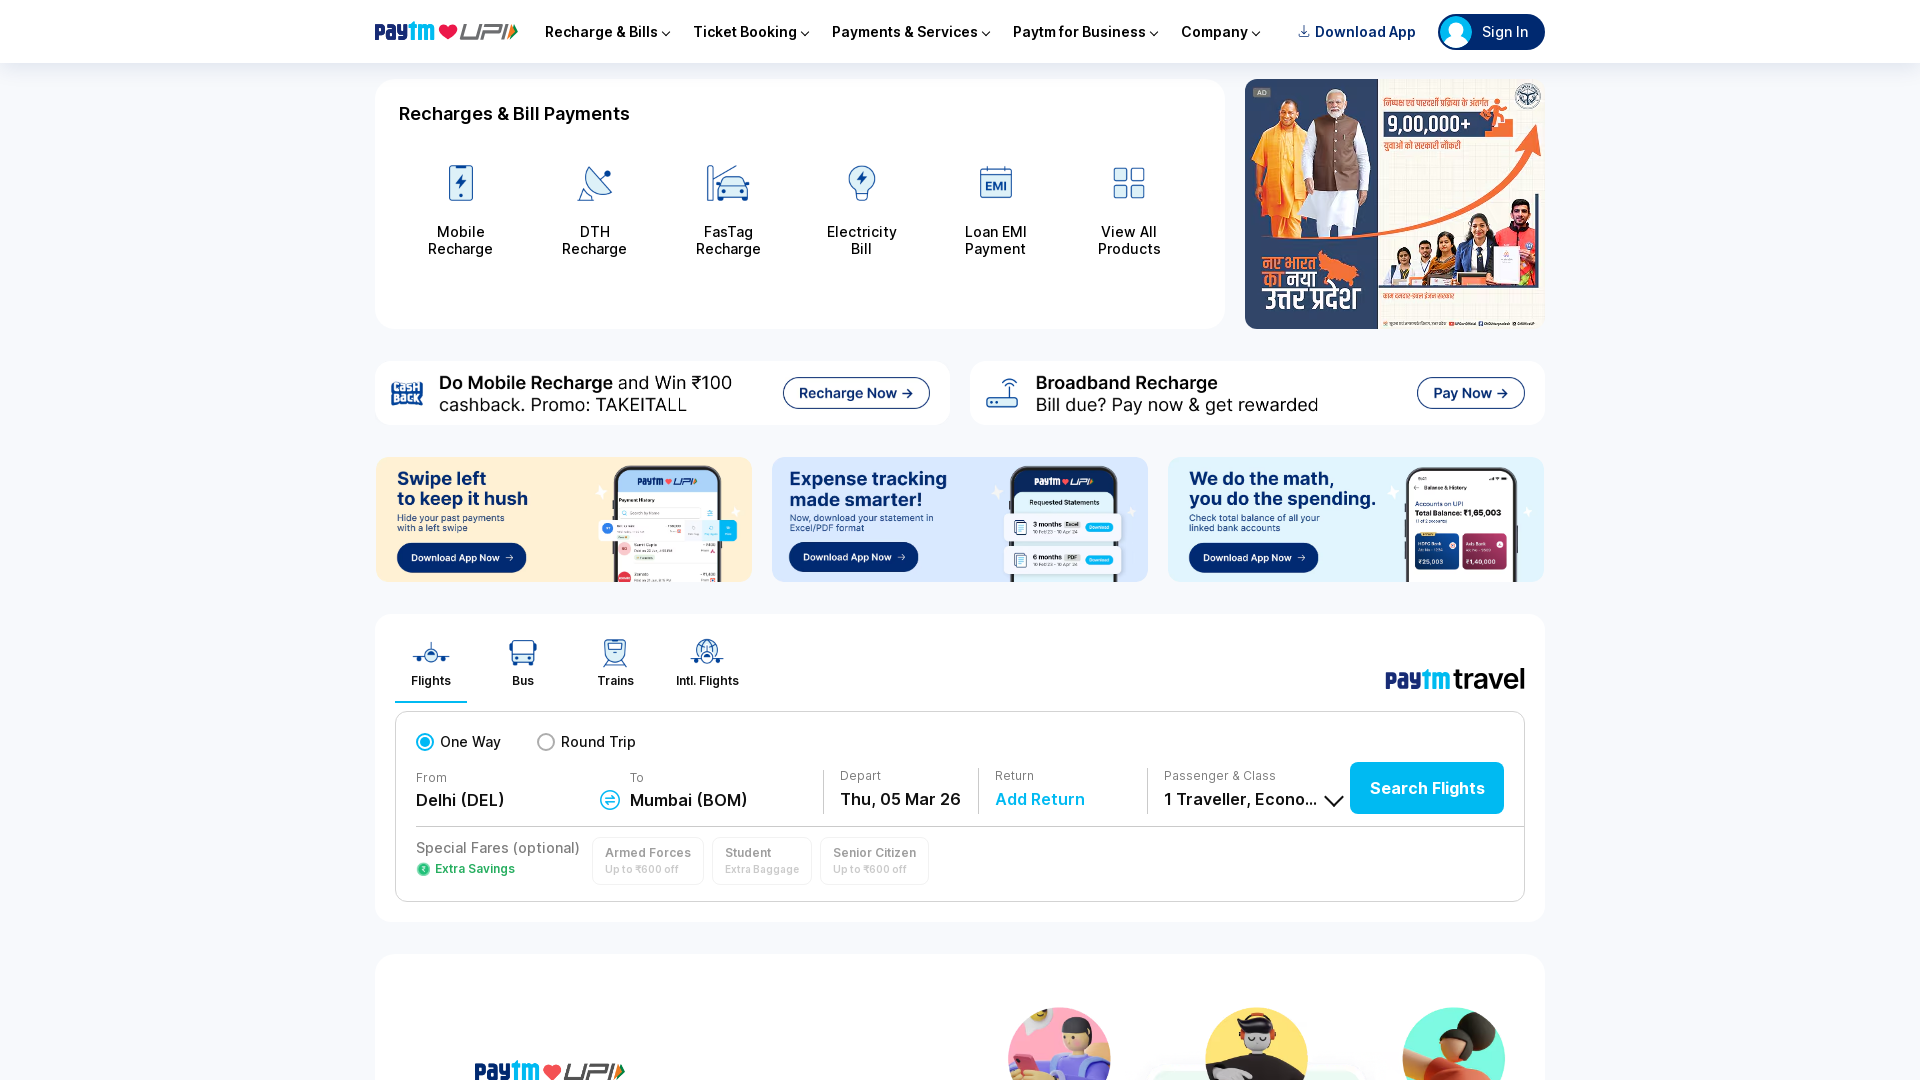

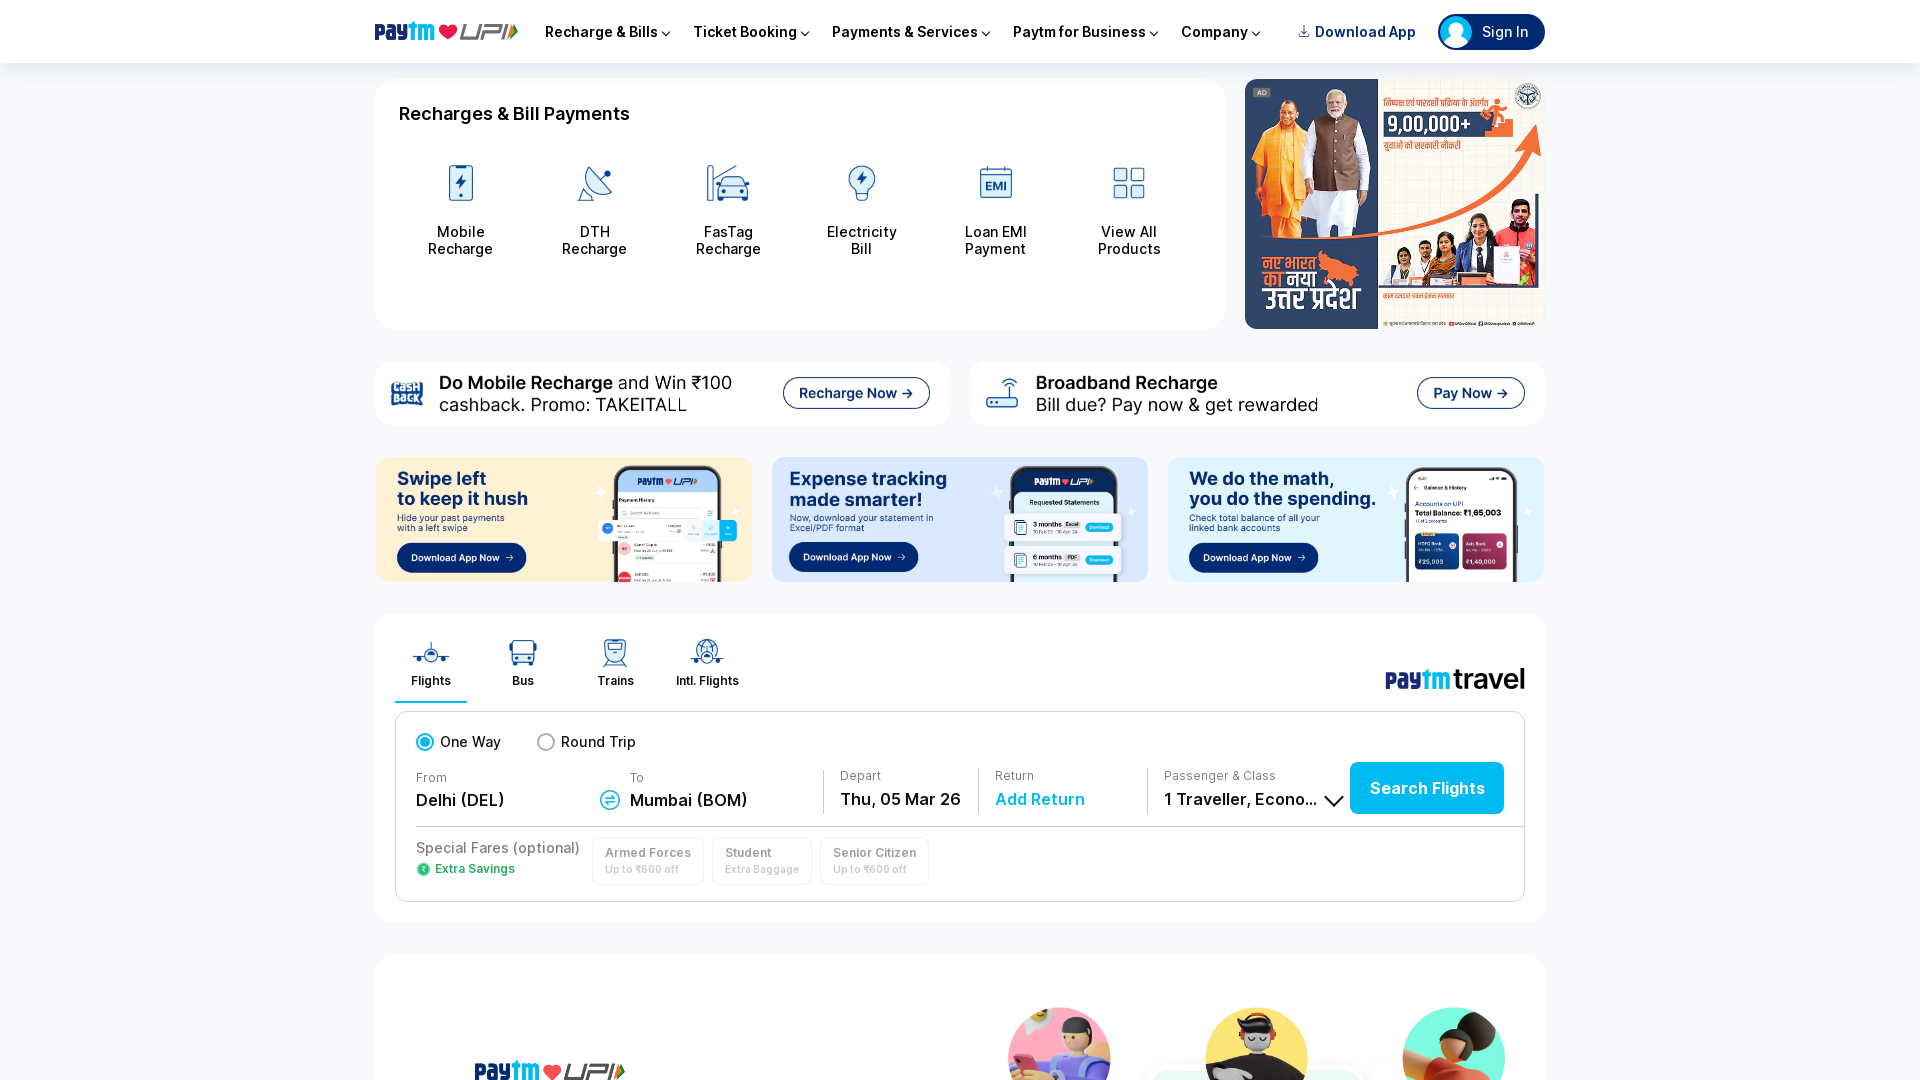